Tests injecting a todo item into localStorage using WebStorage API abstraction, then navigates to the todo list page to verify the item appears correctly.

Starting URL: https://eviltester.github.io/simpletodolist/todolists.html

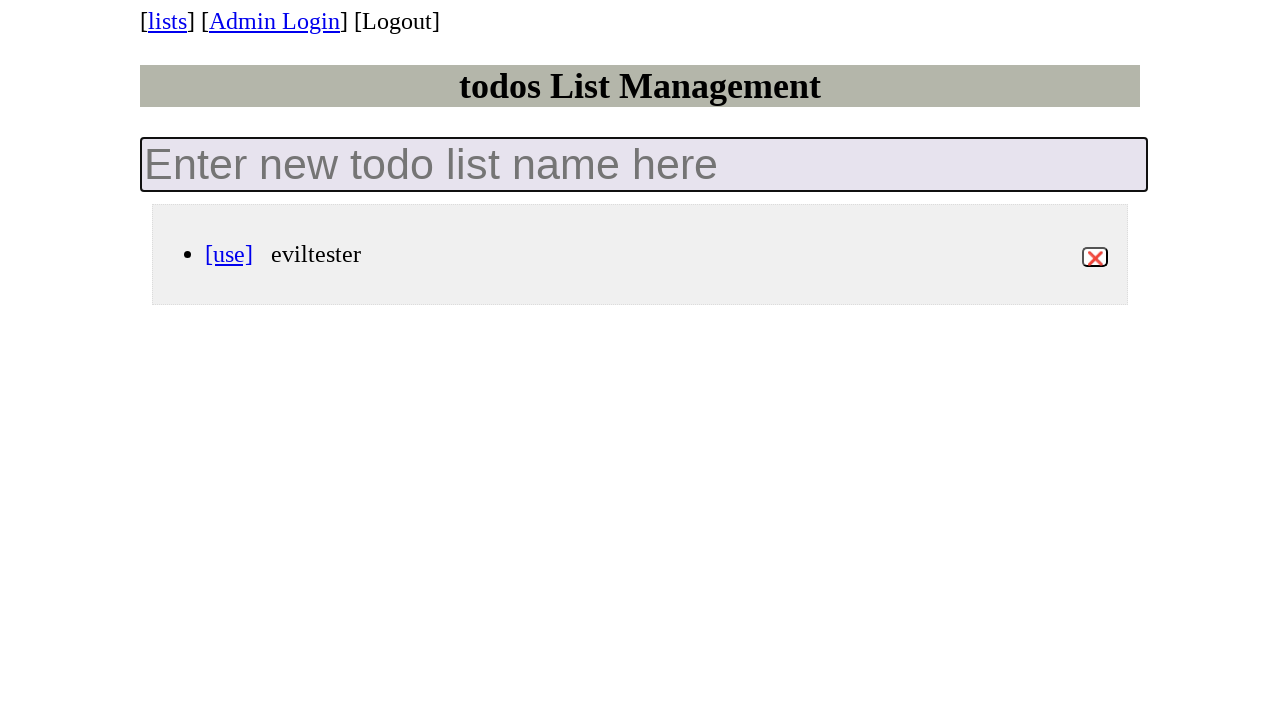

Retrieved existing todos from localStorage
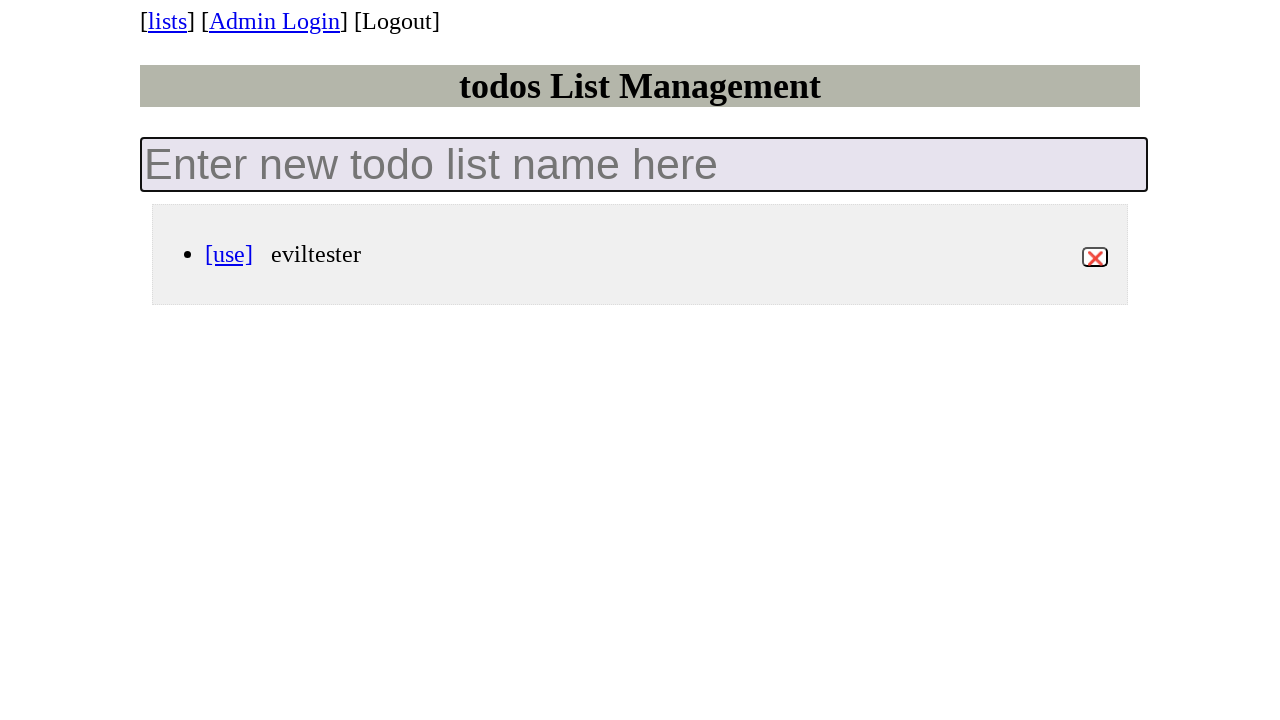

Created and appended new todo item 'my newest todo' to the list
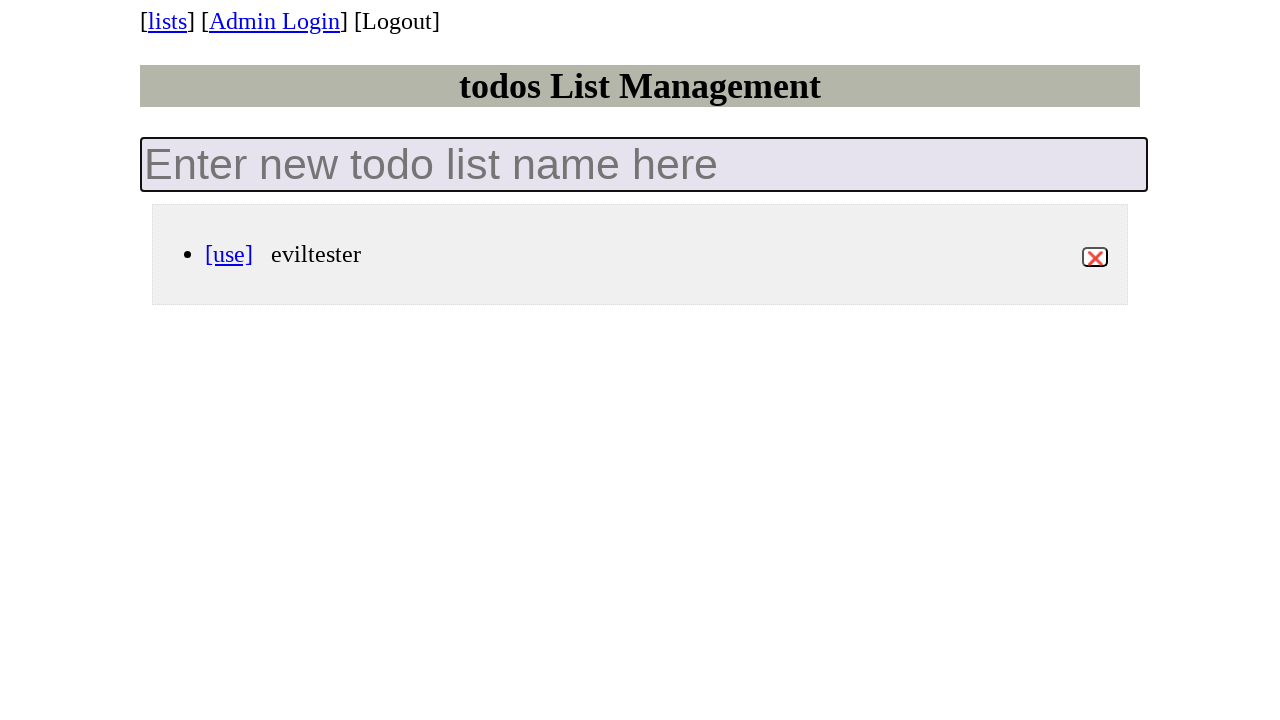

Stored updated todos back to localStorage
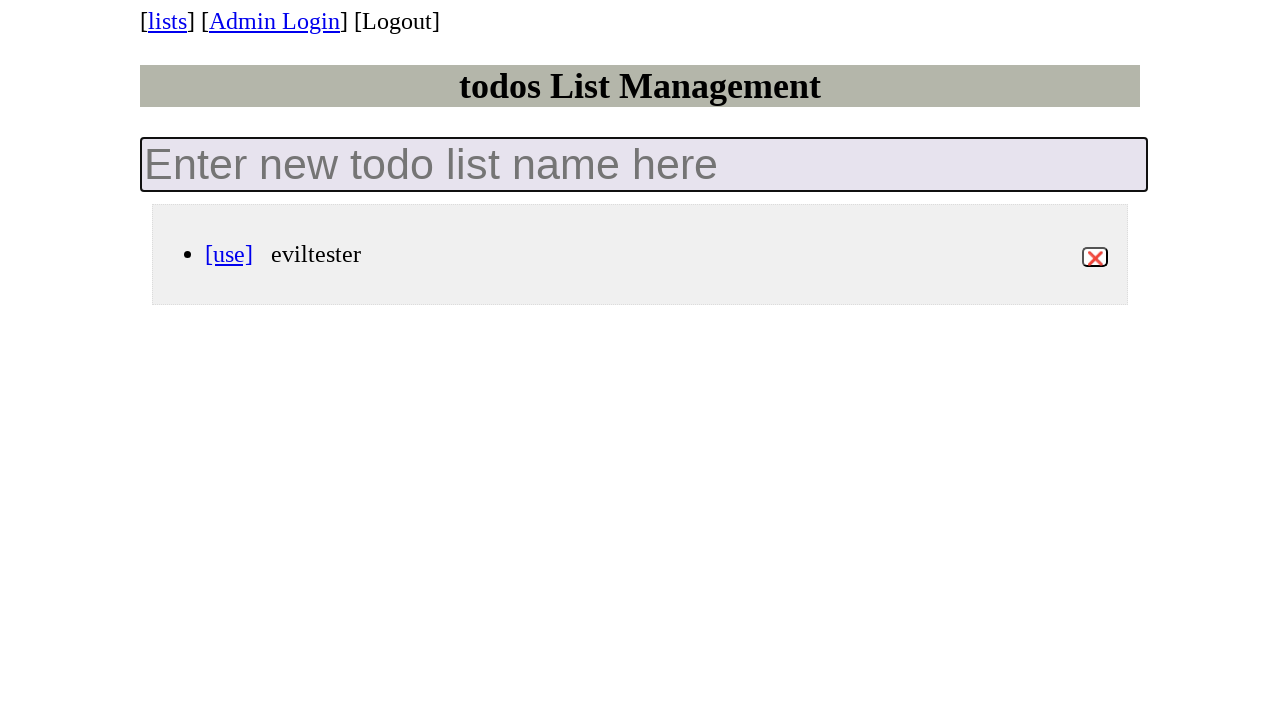

Navigated to todo list page
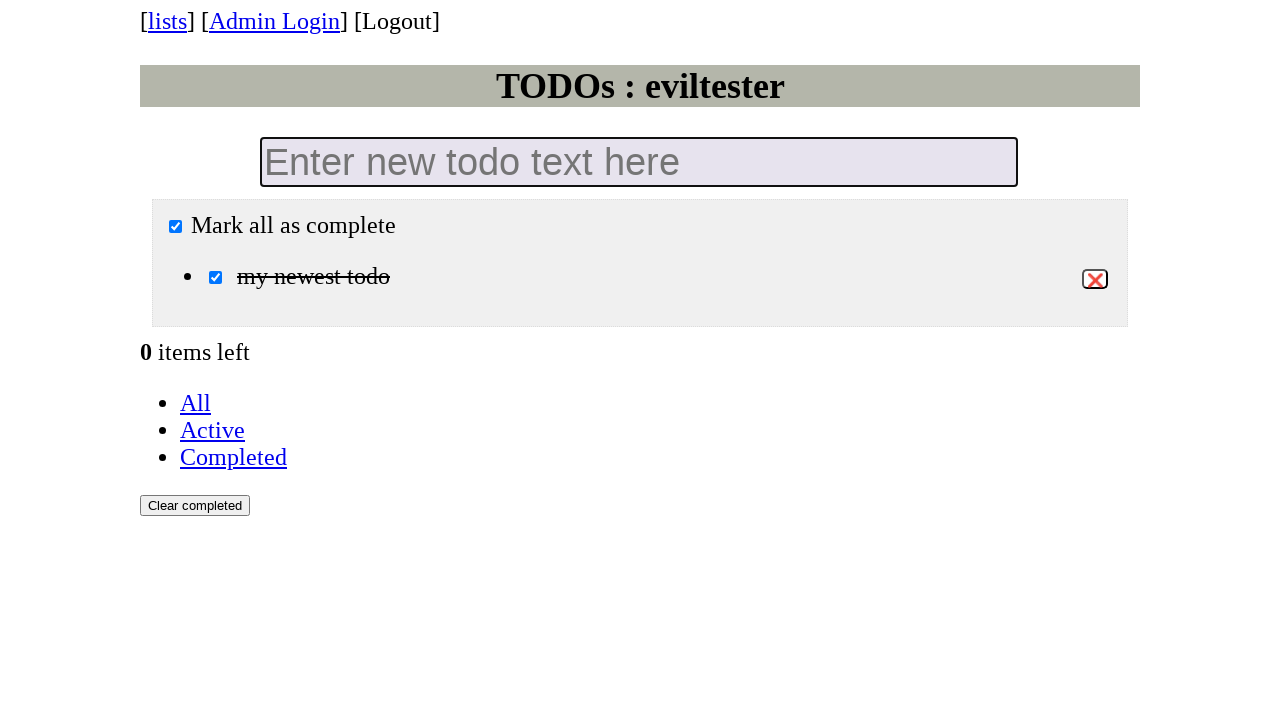

Todo list items loaded and displayed
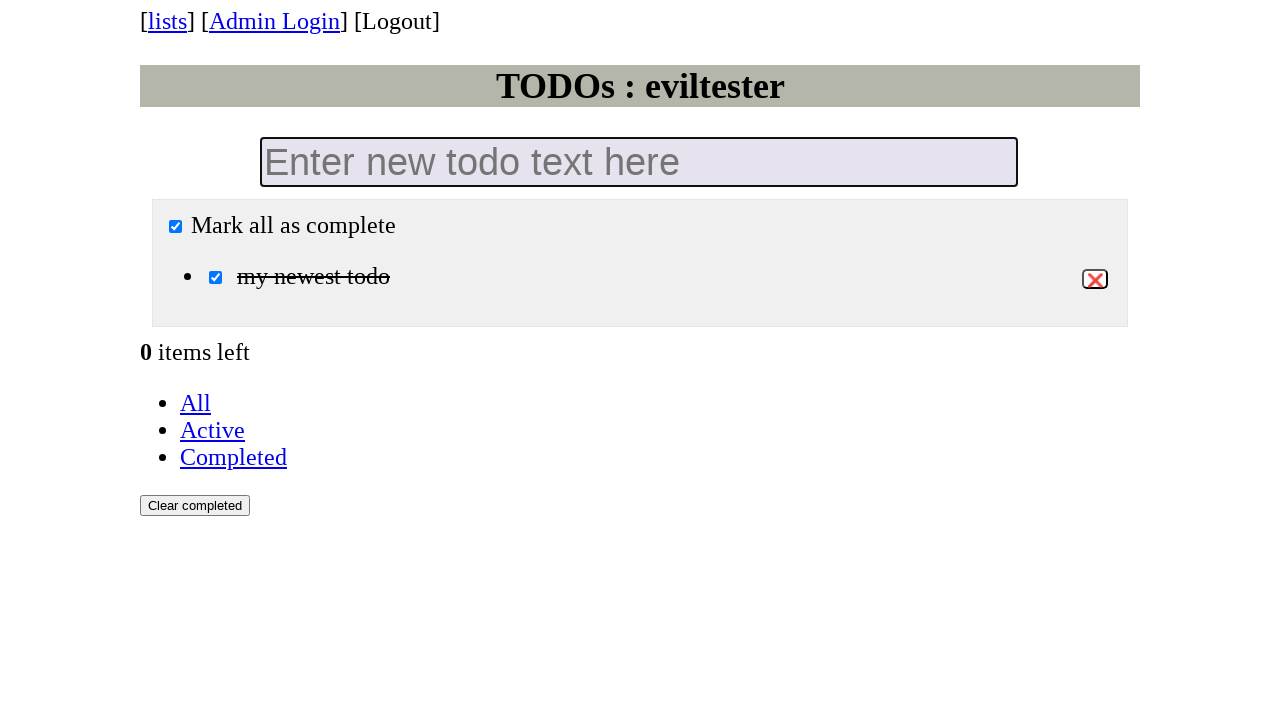

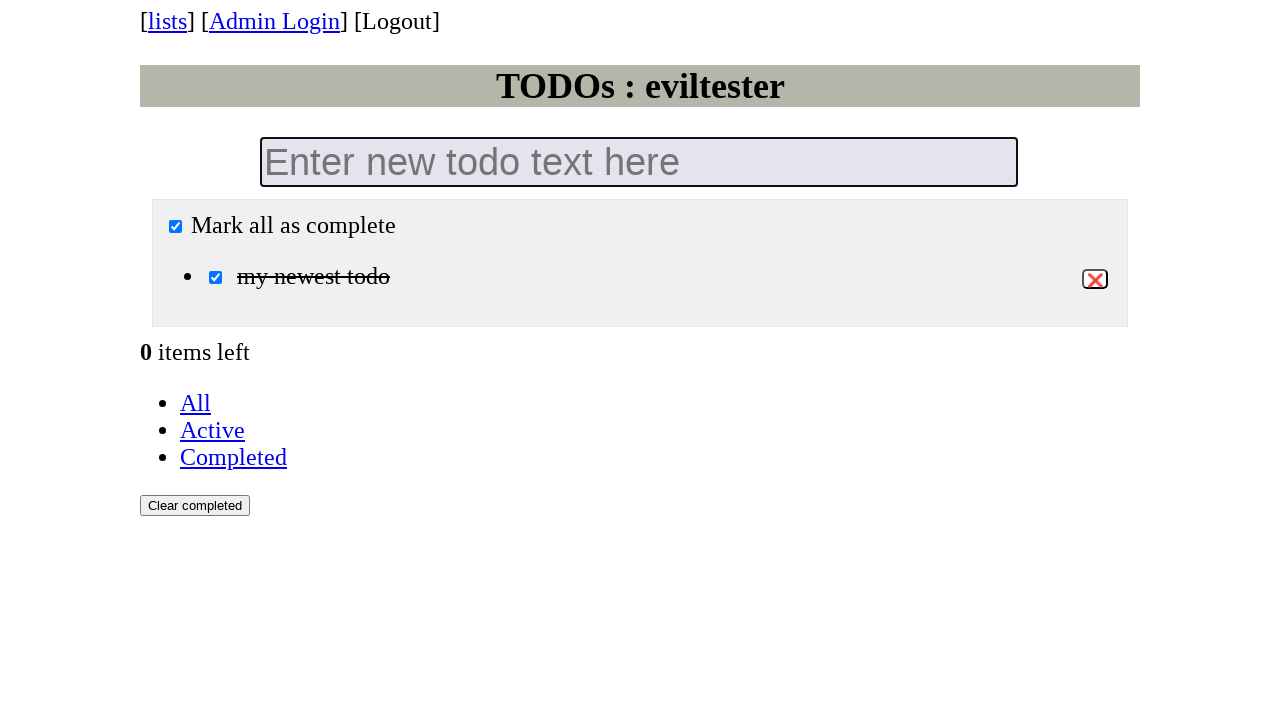